Tests that an input element can be cleared successfully by finding an input field and clearing its content, then verifying the text is empty

Starting URL: https://bunsenapp.github.io/go-selenium/helpers/clear.html

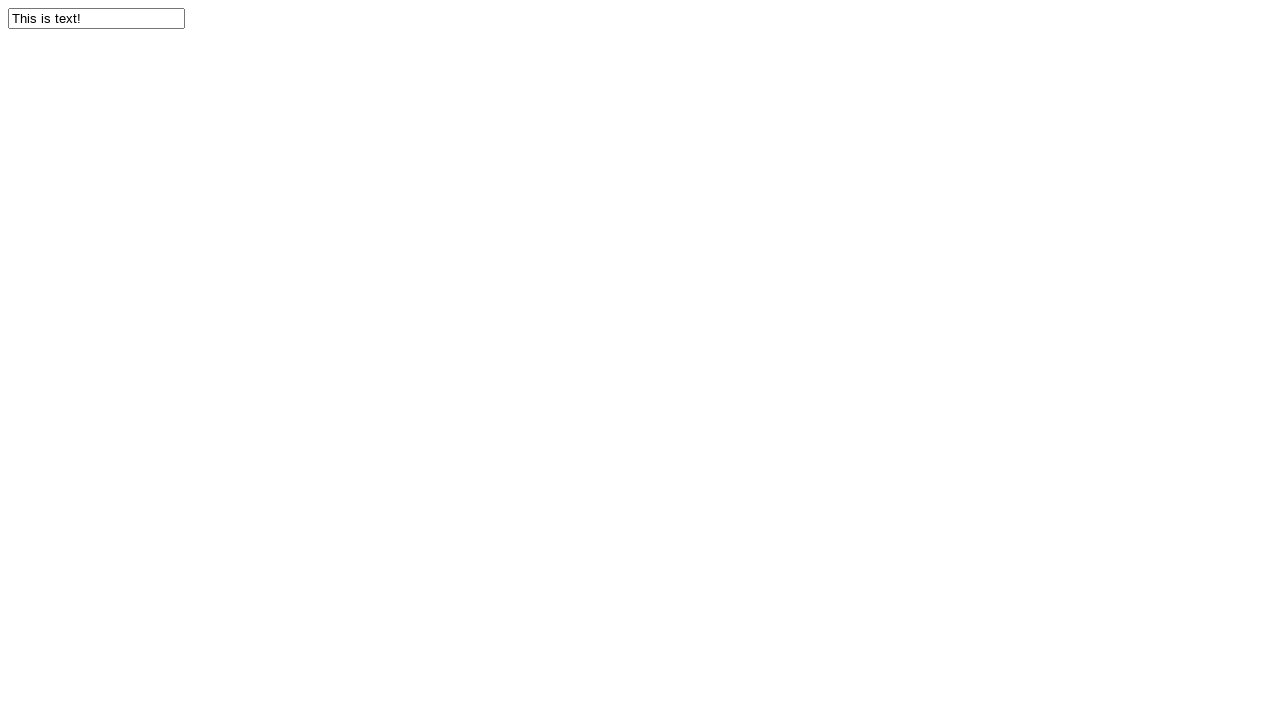

Navigated to clear.html test page
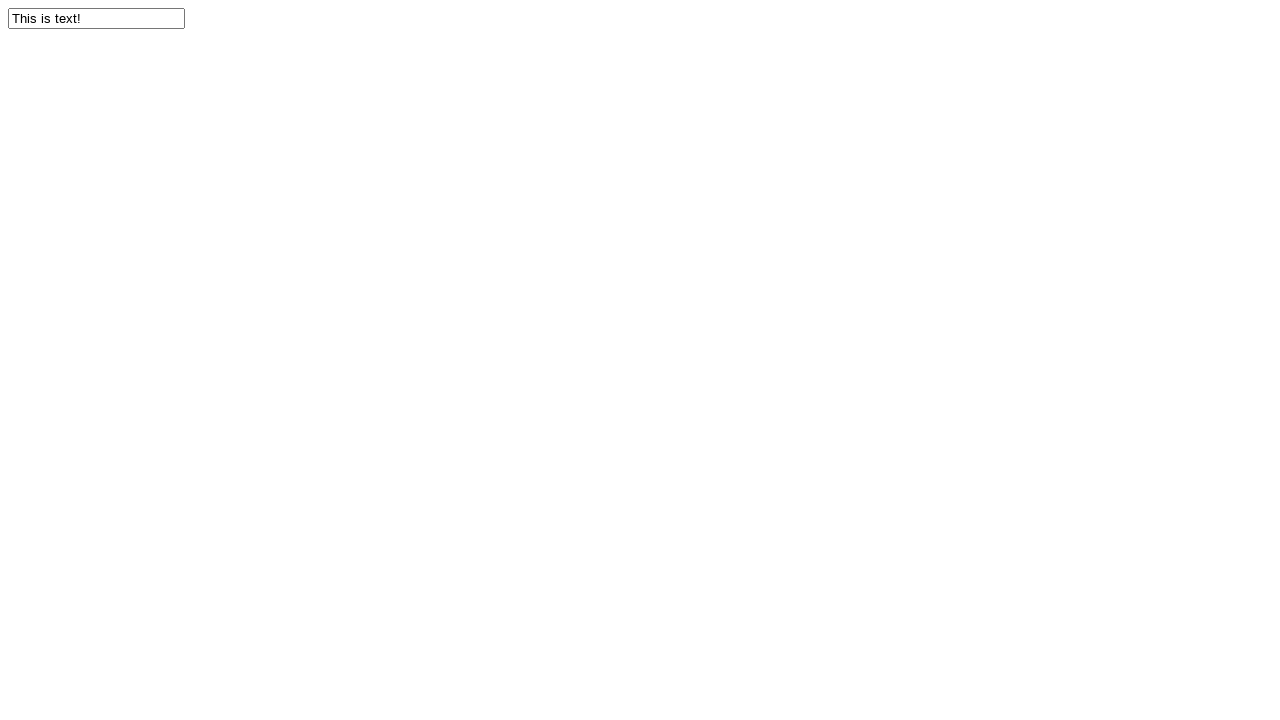

Located input element with id 'should-clear'
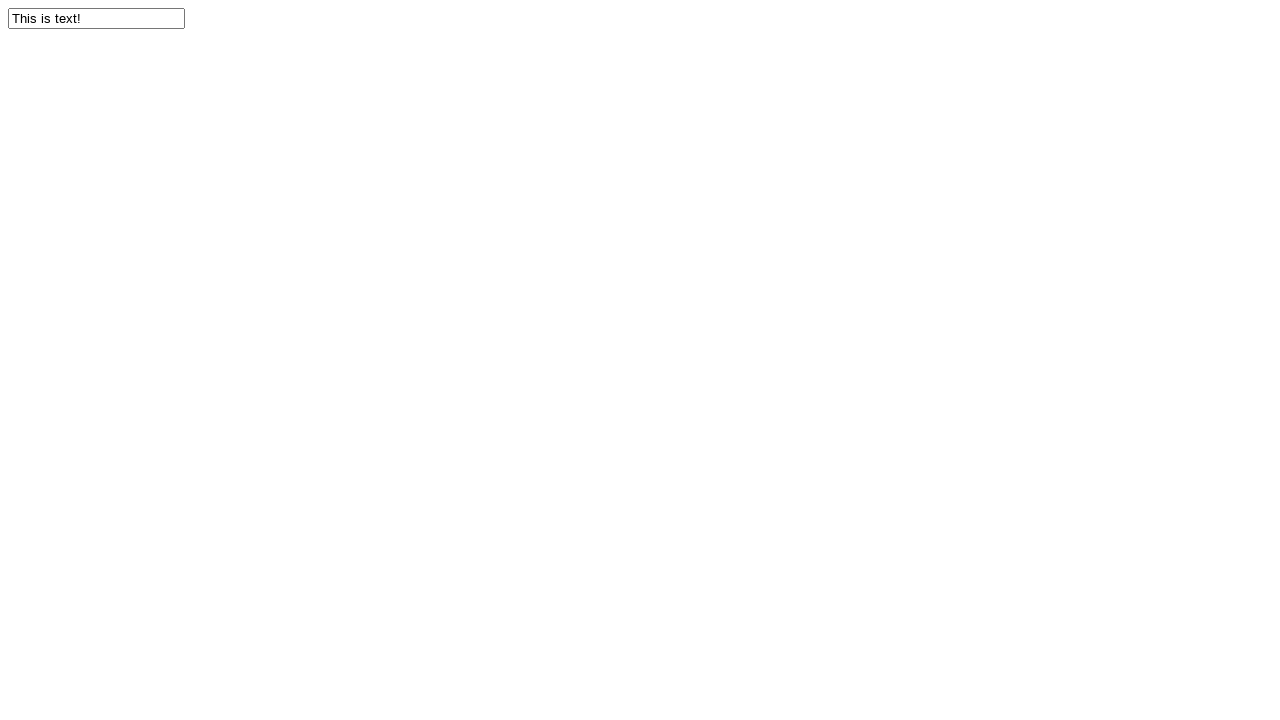

Cleared the input element on input#should-clear
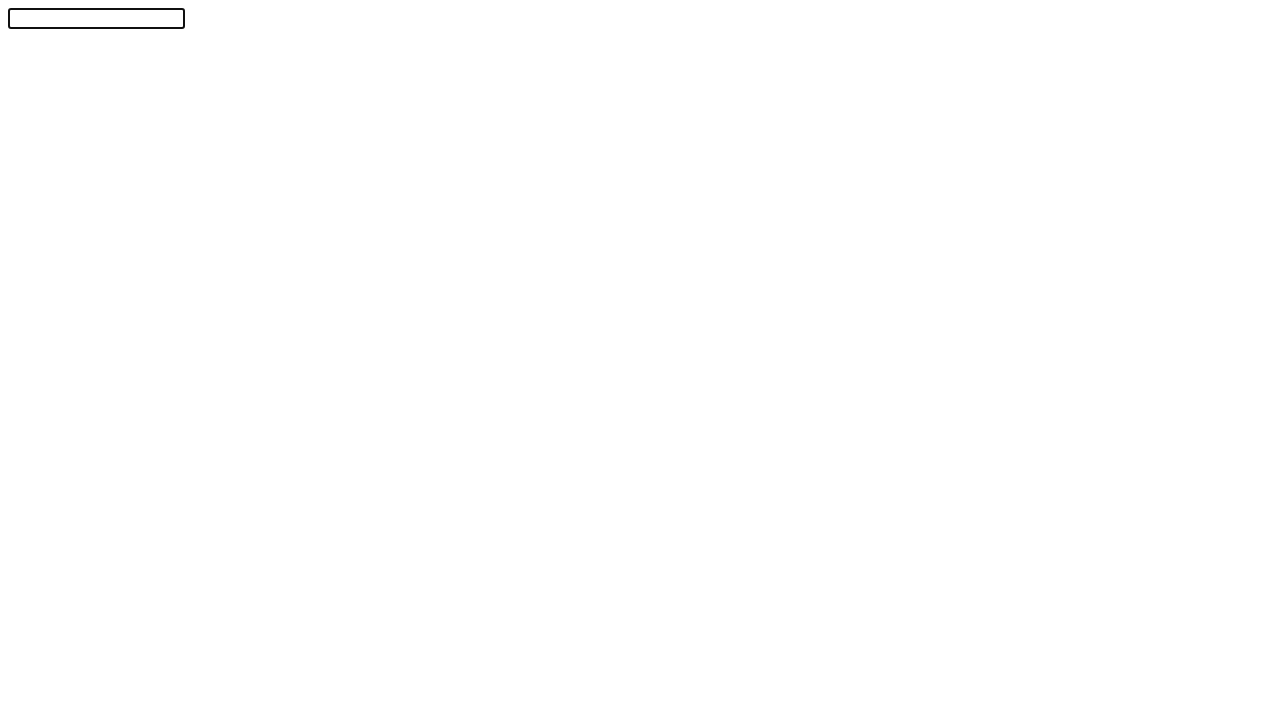

Waited for input element to be ready
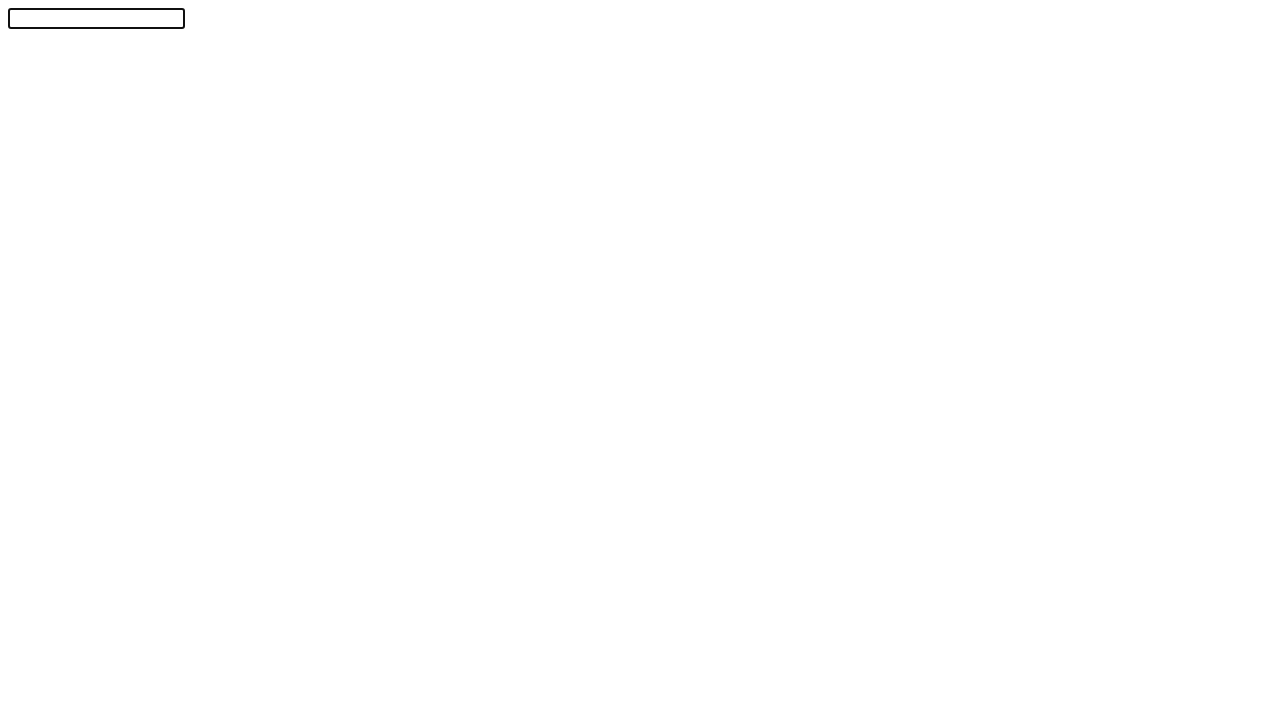

Verified that the input element is empty
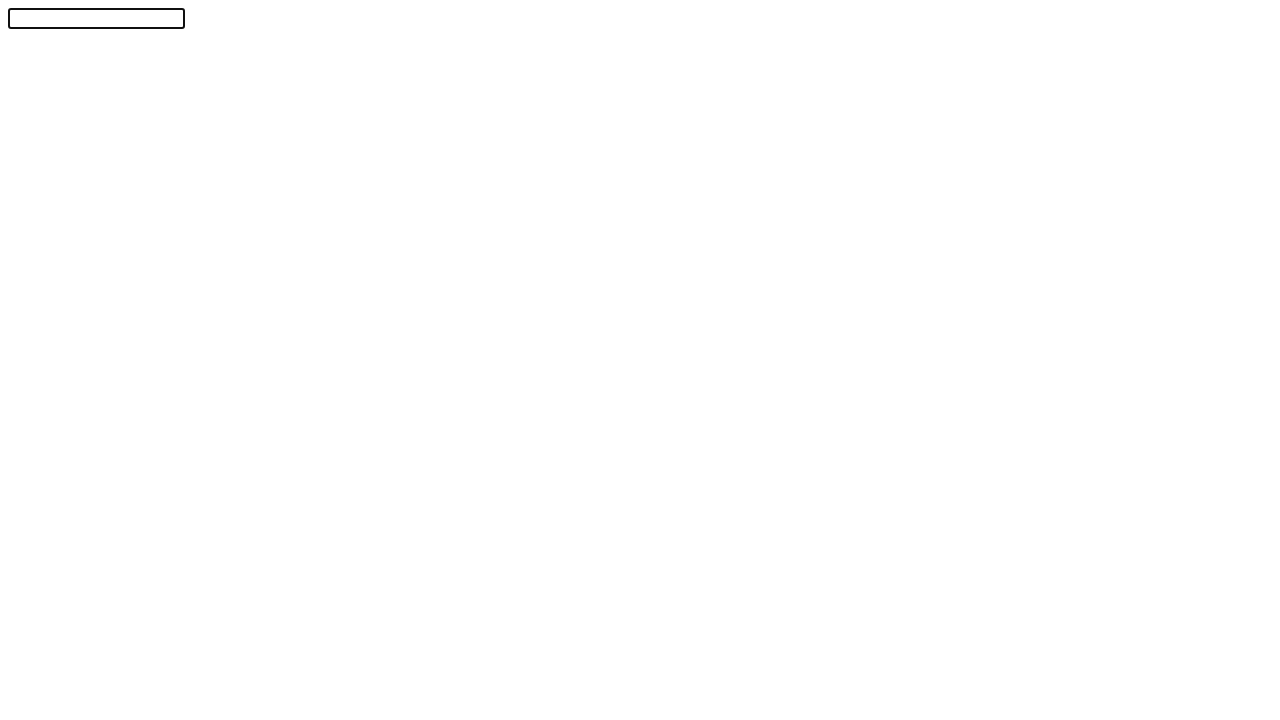

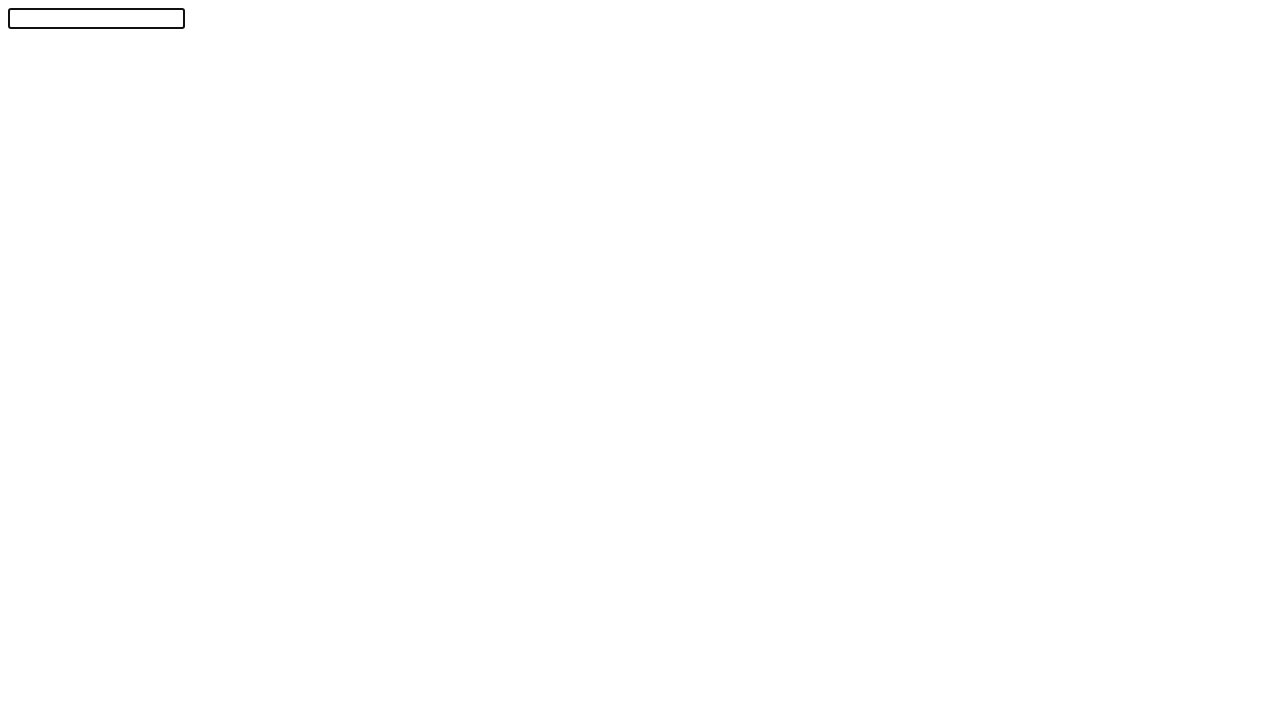